Tests filling out a sample HTML form within an iframe on W3Schools, entering first and last name and submitting

Starting URL: https://www.w3schools.com/html/tryit.asp?filename=tryhtml_form_submit

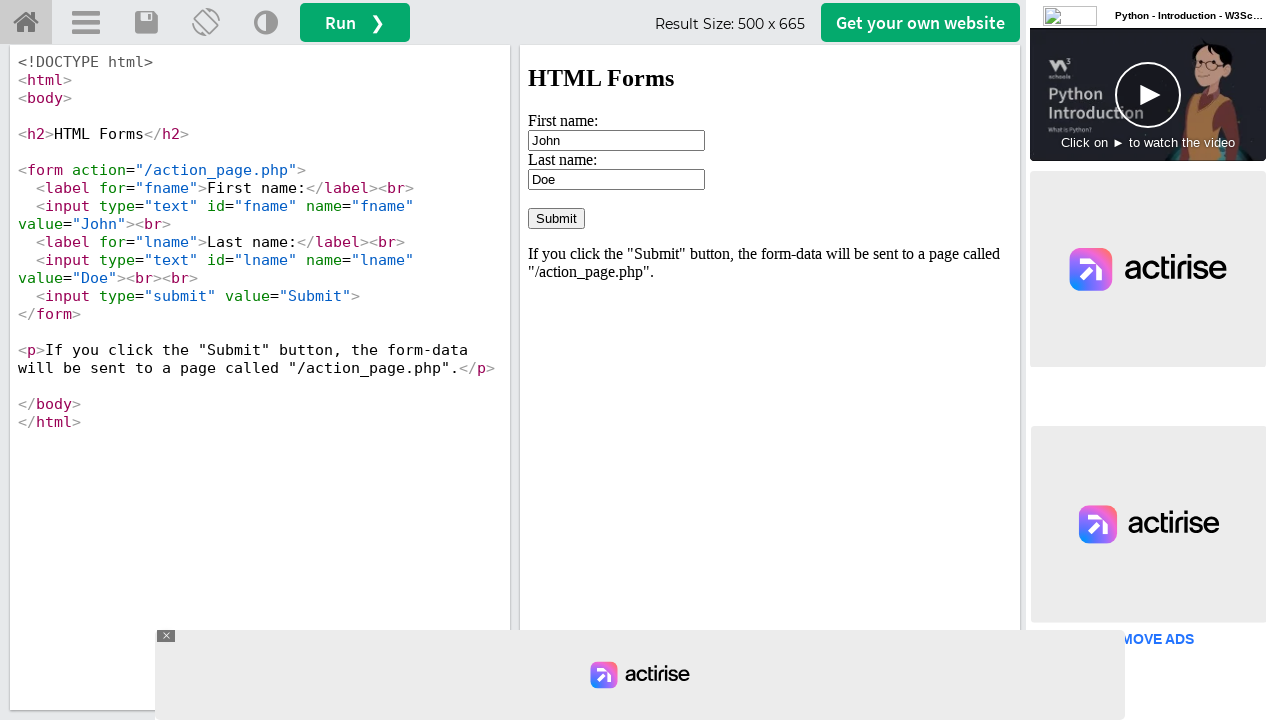

Waited for iframe #iframeResult to load
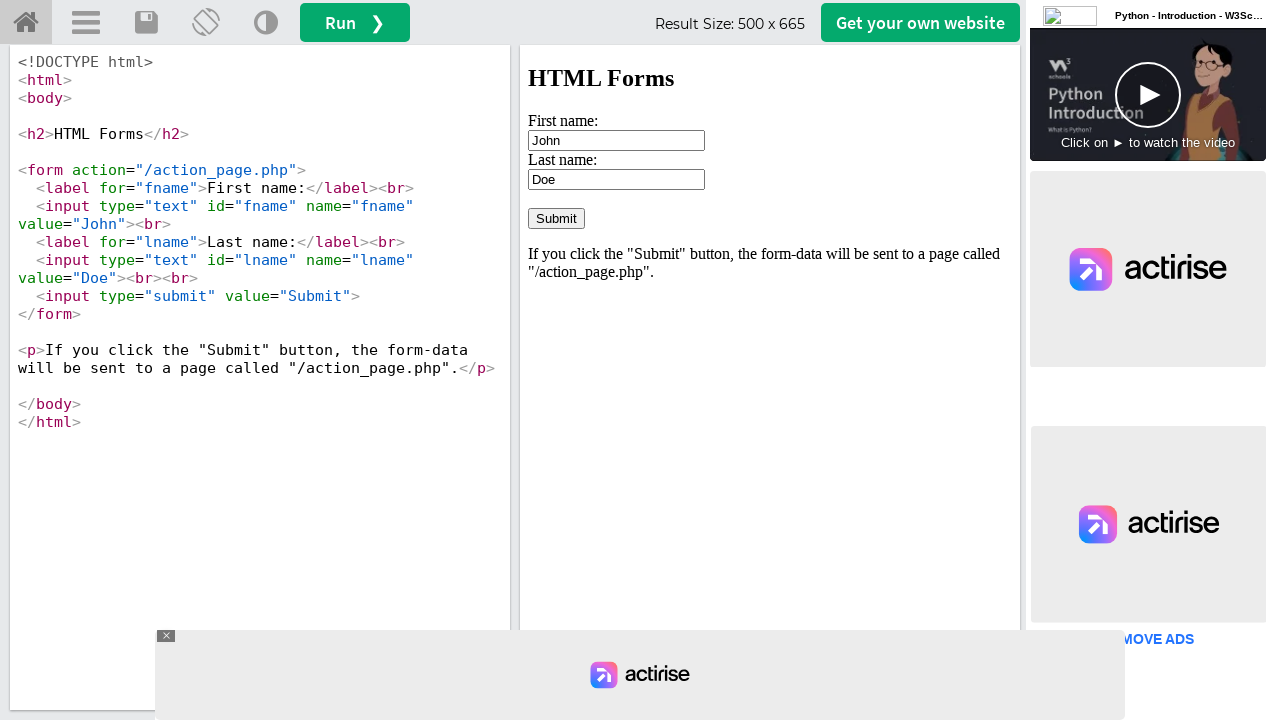

Located iframe containing the form
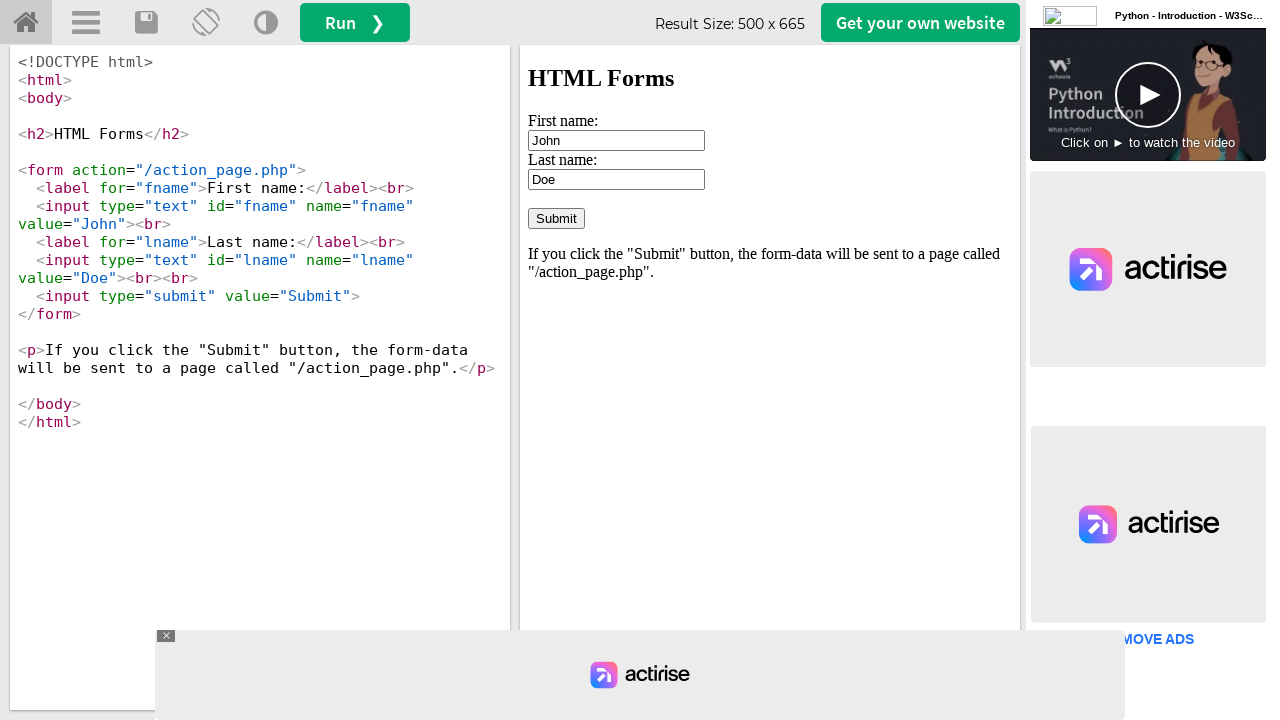

Cleared first name field on #iframeResult >> internal:control=enter-frame >> #fname
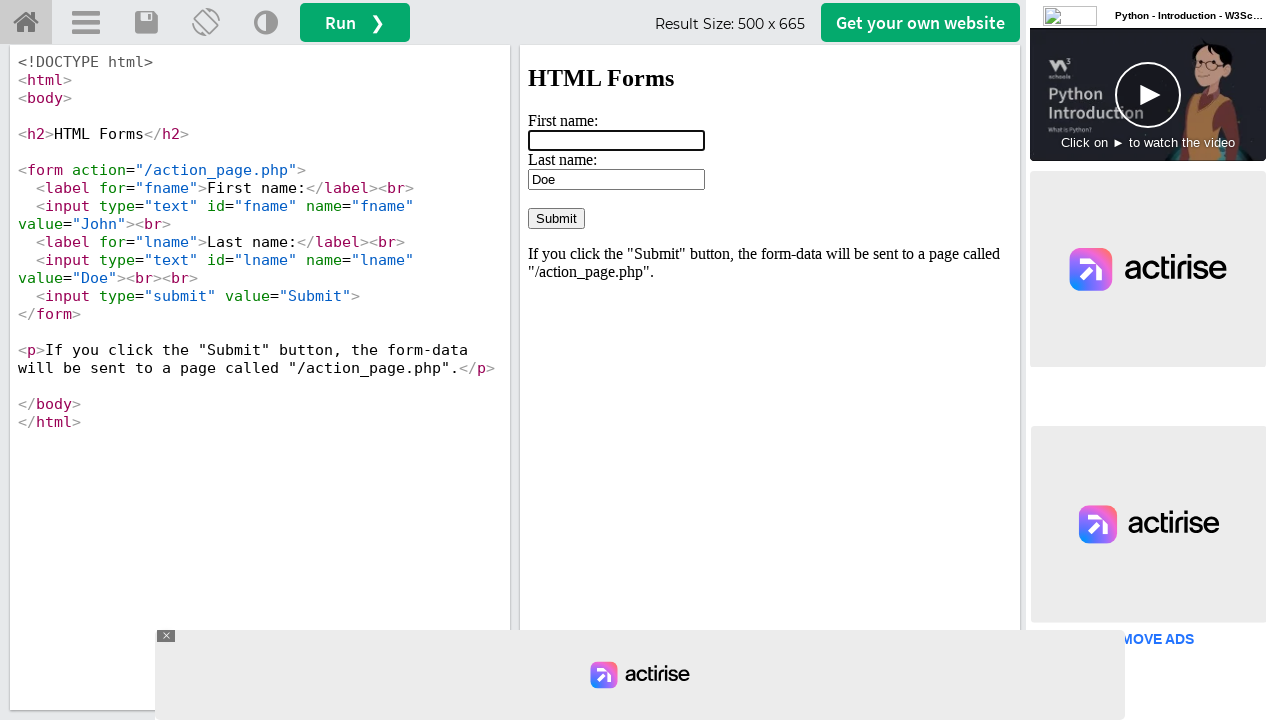

Filled first name field with 'Emily' on #iframeResult >> internal:control=enter-frame >> #fname
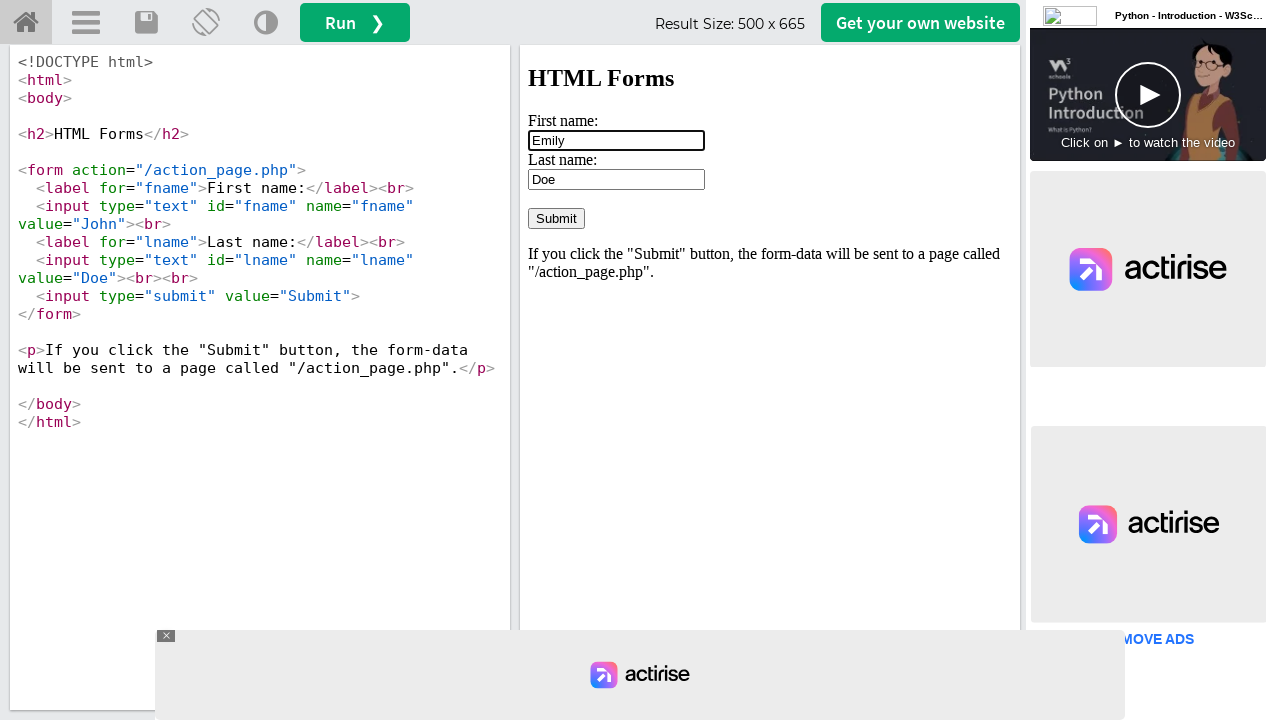

Cleared last name field on #iframeResult >> internal:control=enter-frame >> #lname
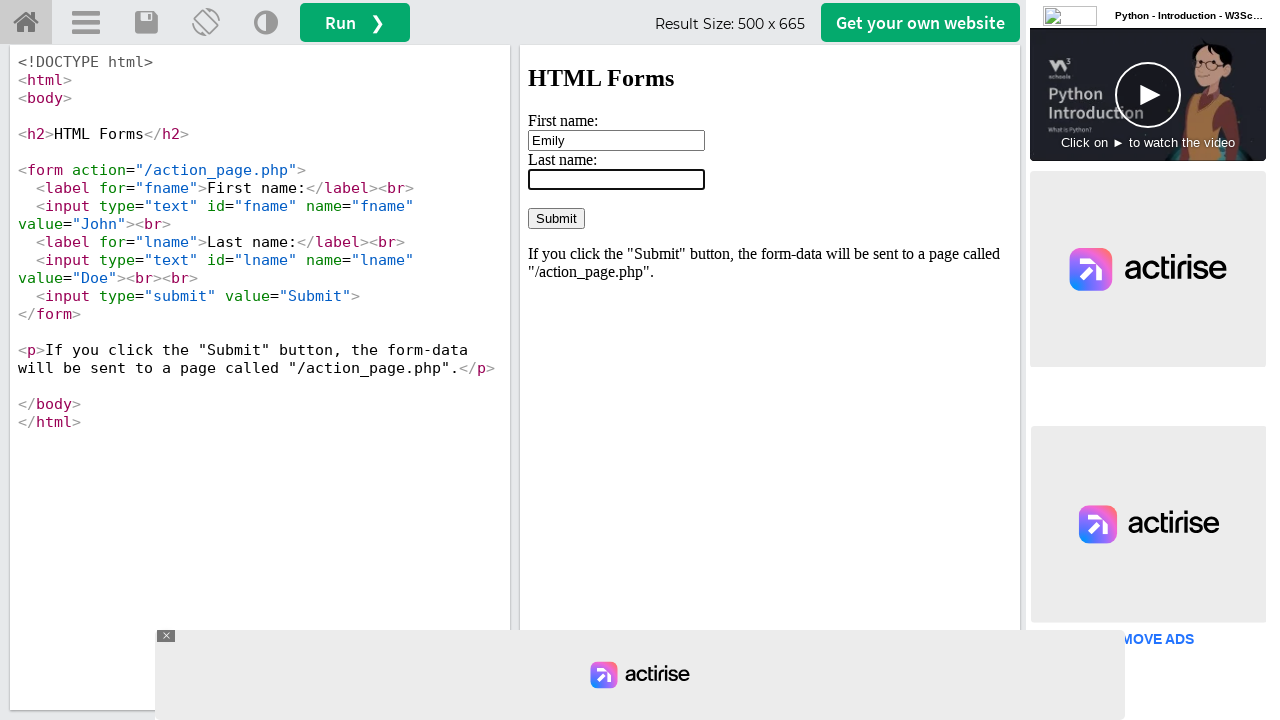

Filled last name field with 'Johnson' on #iframeResult >> internal:control=enter-frame >> #lname
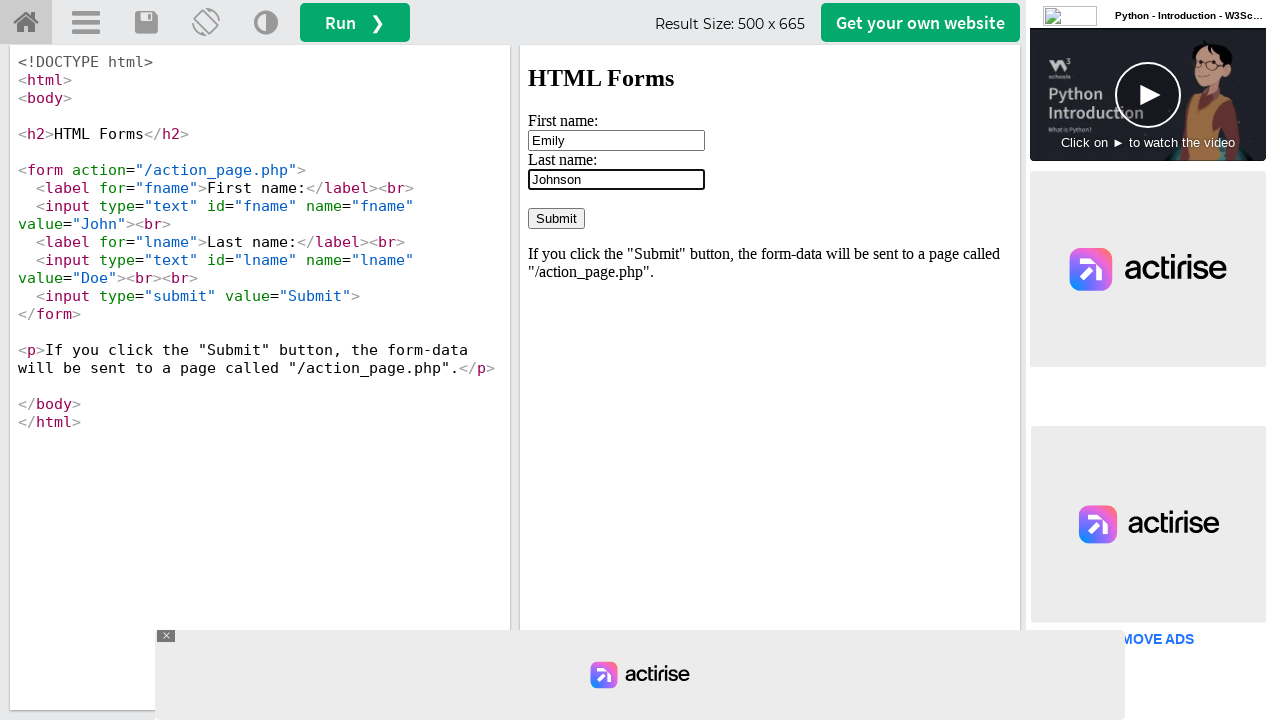

Clicked form submit button at (556, 218) on #iframeResult >> internal:control=enter-frame >> input[type='submit']
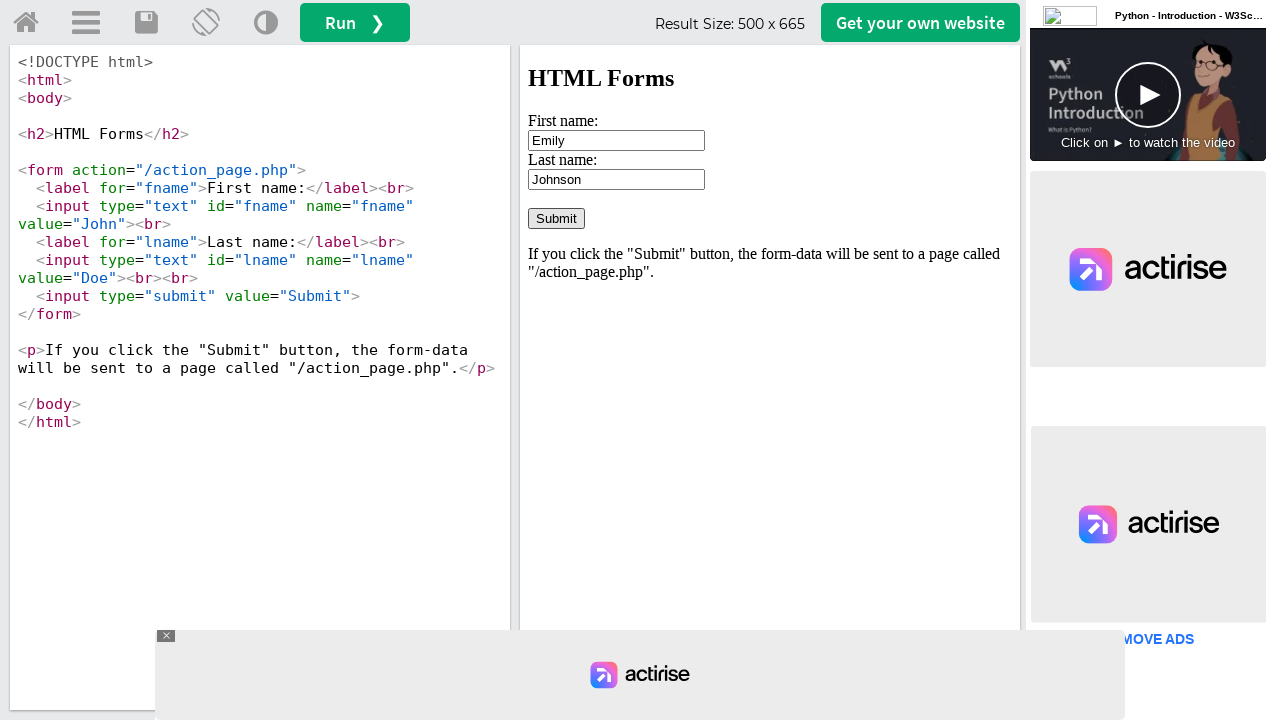

Form submission completed and page body loaded
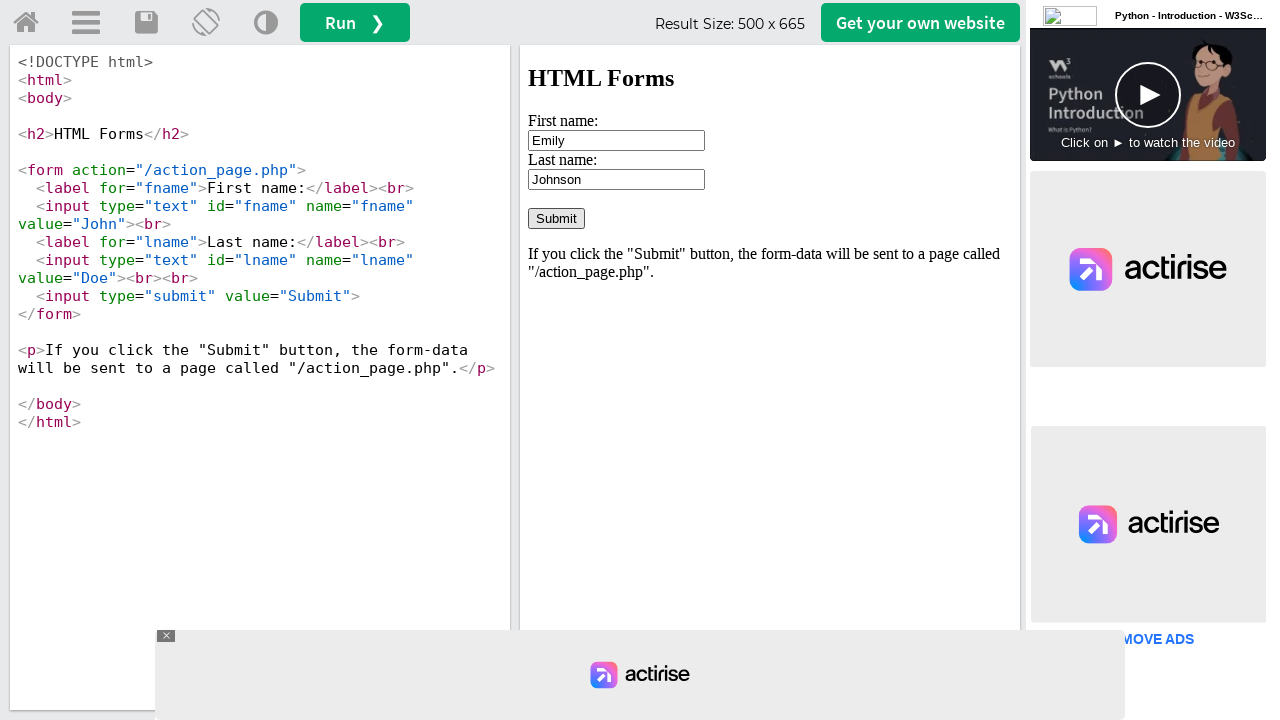

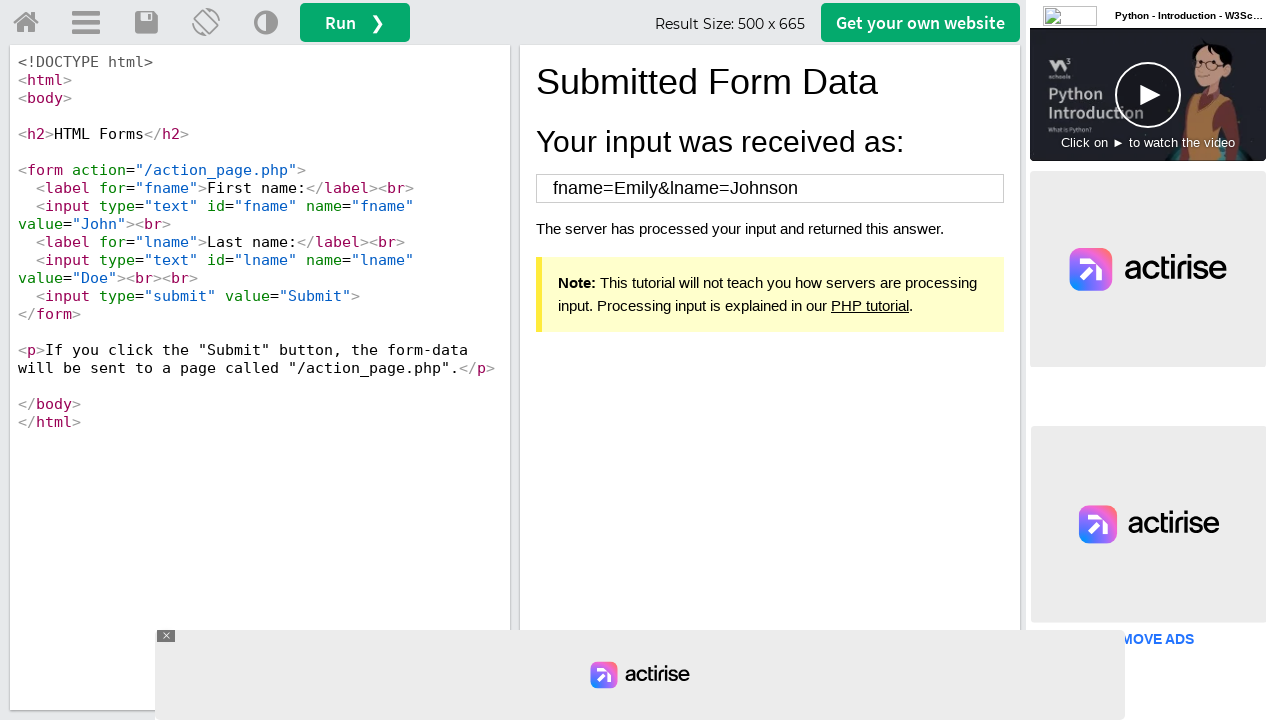